Tests dropdown selection functionality on OrangeHRM's free trial form by selecting country values using different methods

Starting URL: https://www.orangehrm.com/en/try-it-free

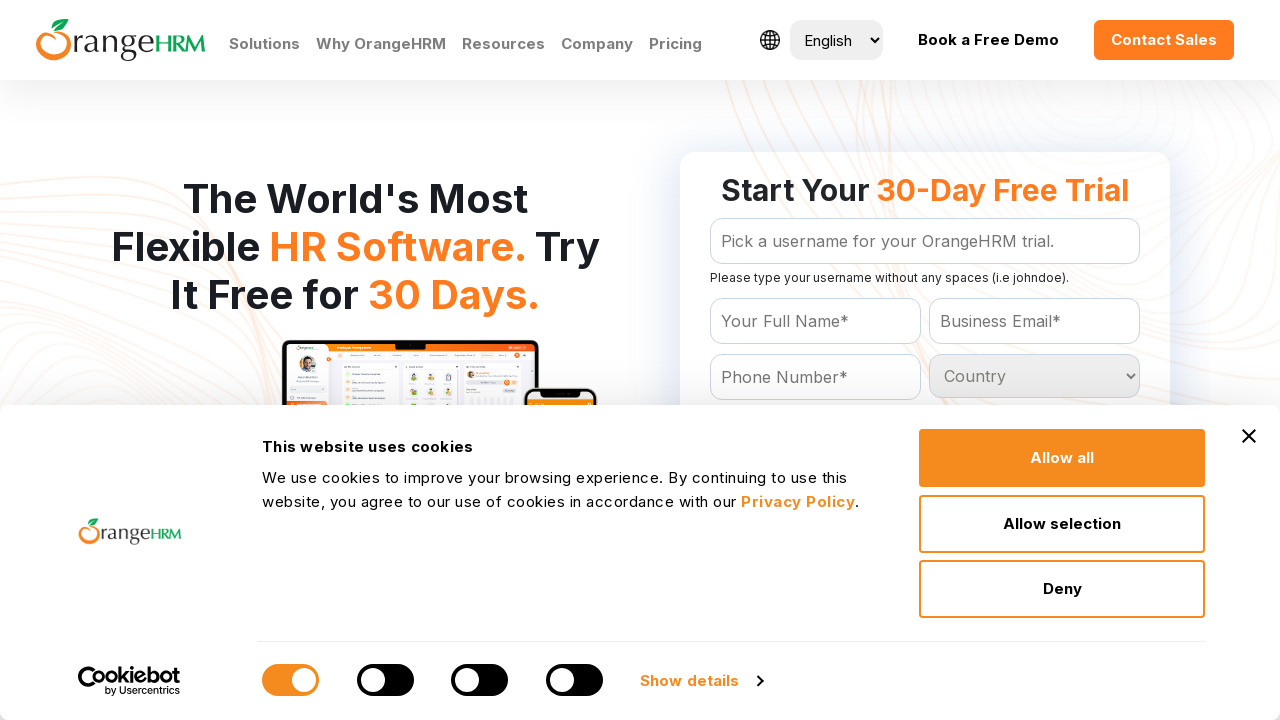

Located country dropdown element with ID 'Form_getForm_Country'
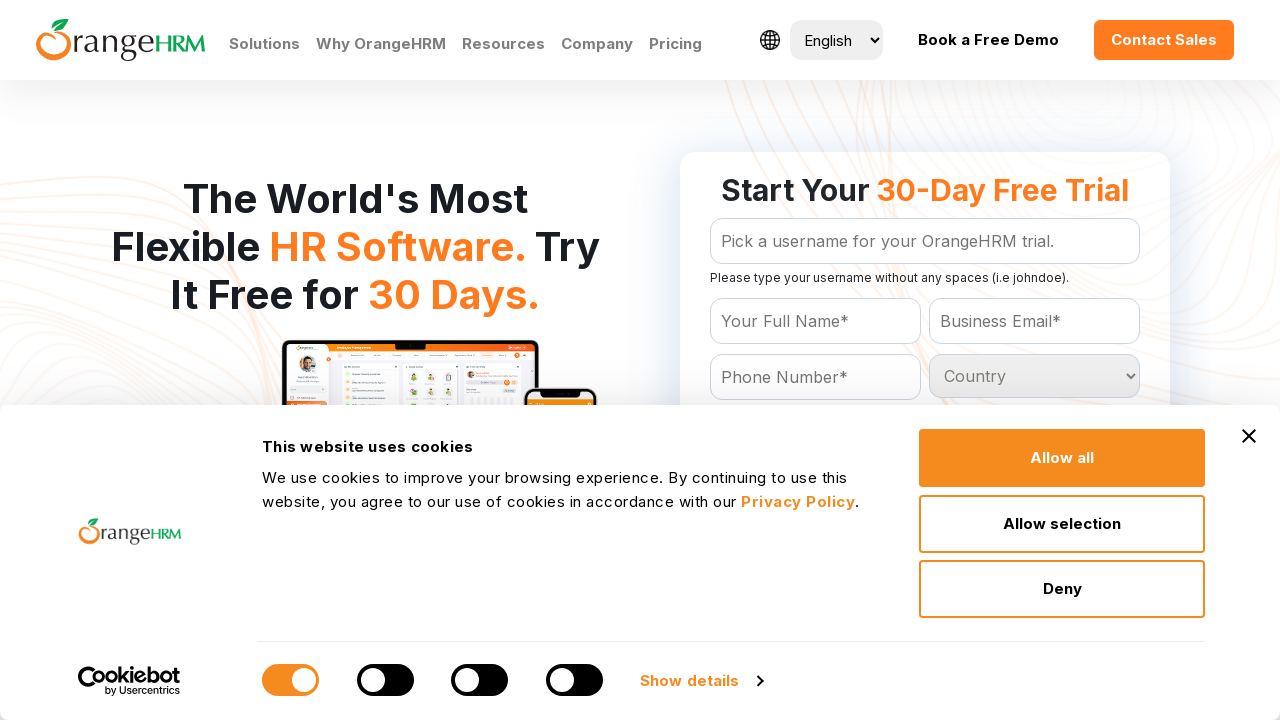

Selected 'India' from country dropdown using visible text label on #Form_getForm_Country
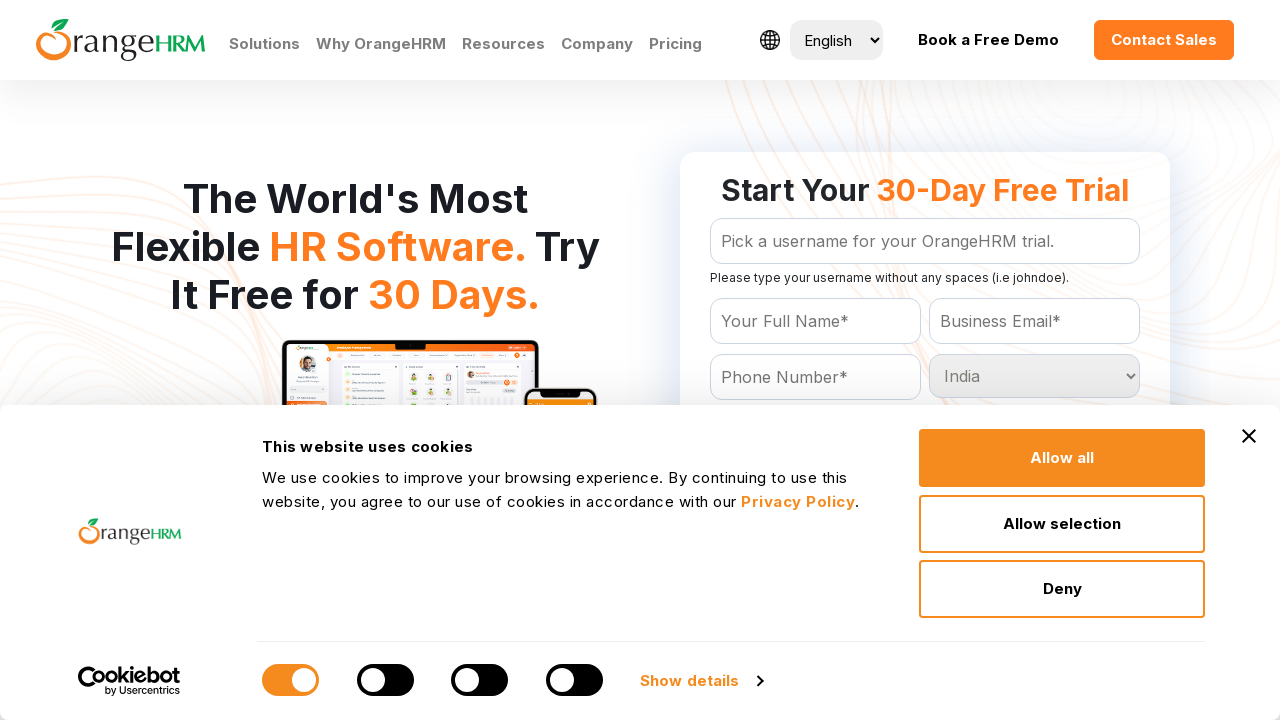

Selected 'Germany' from country dropdown using value attribute on #Form_getForm_Country
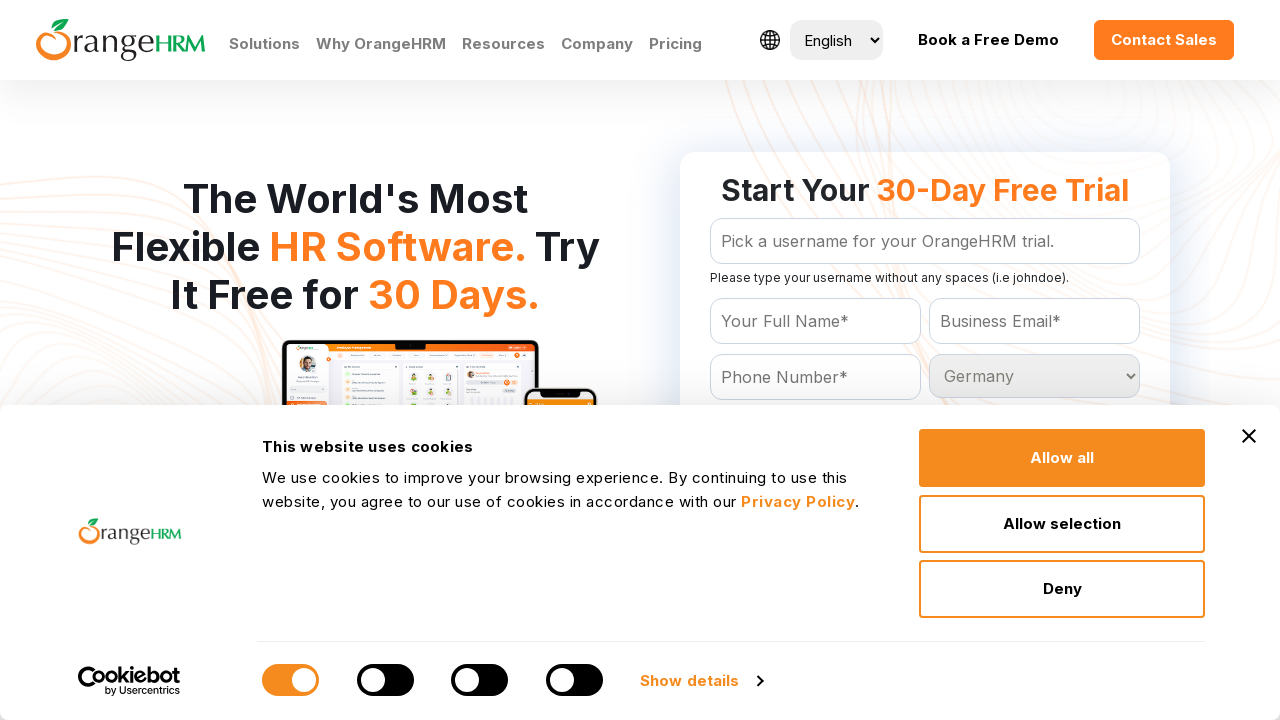

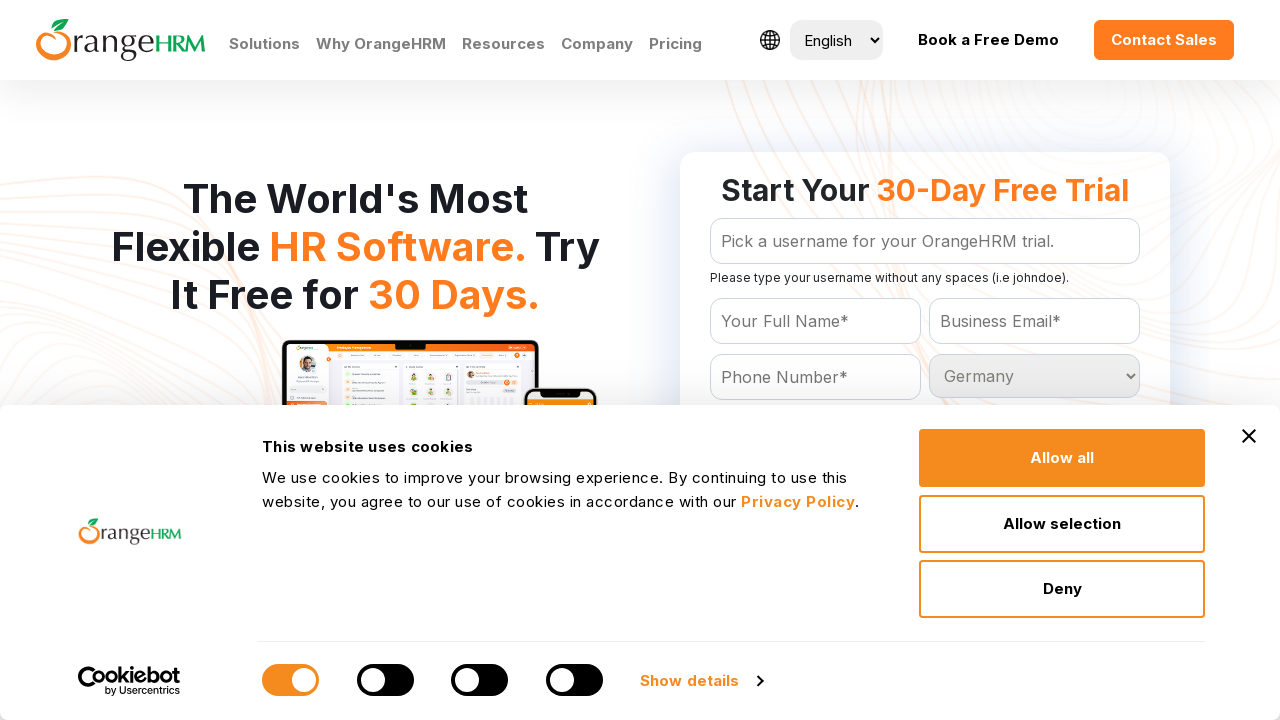